Navigates to a test page and clicks the console log button to trigger a console.log message

Starting URL: https://www.selenium.dev/selenium/web/bidi/logEntryAdded.html

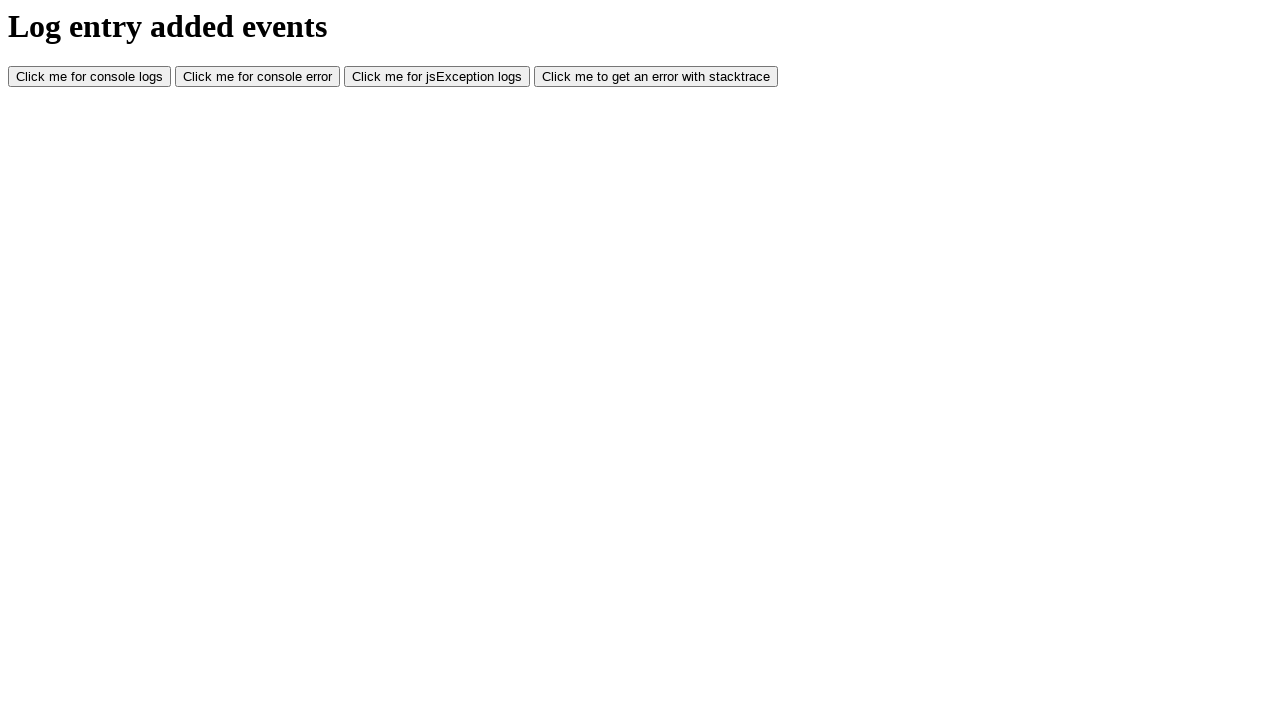

Navigated to Selenium BiDi log entry test page
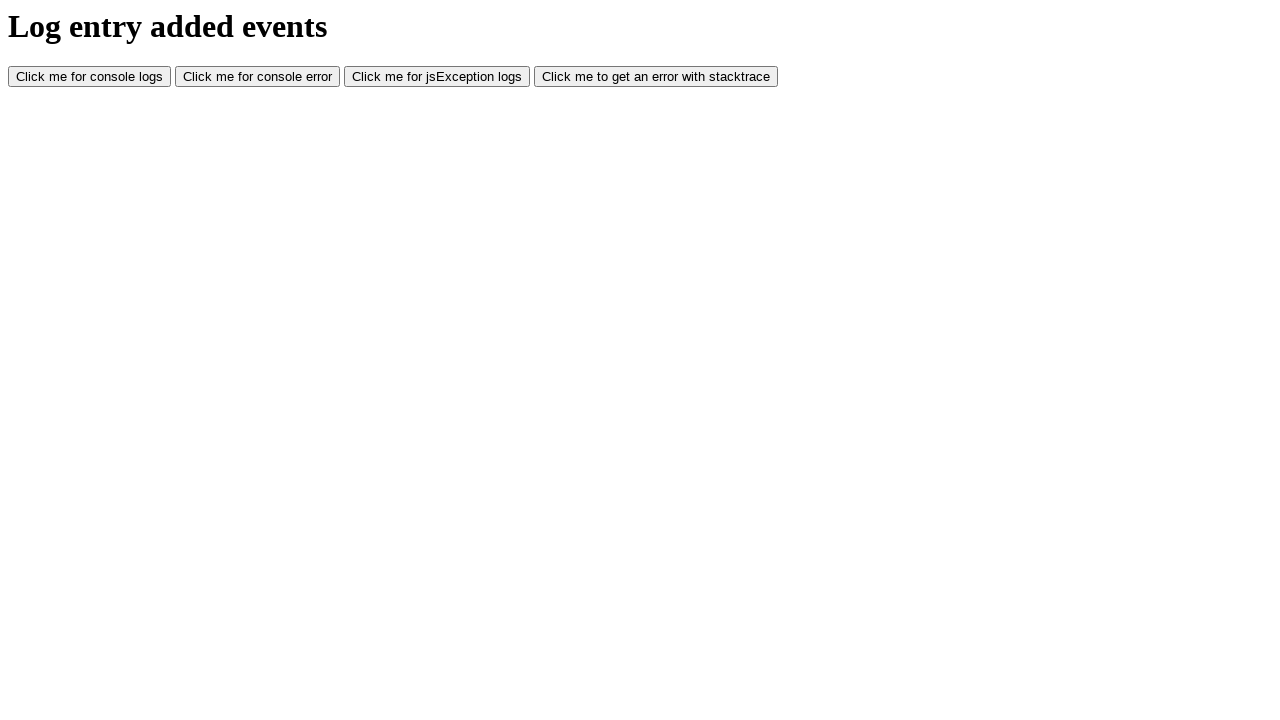

Clicked console log button to trigger console.log message at (90, 77) on #consoleLog
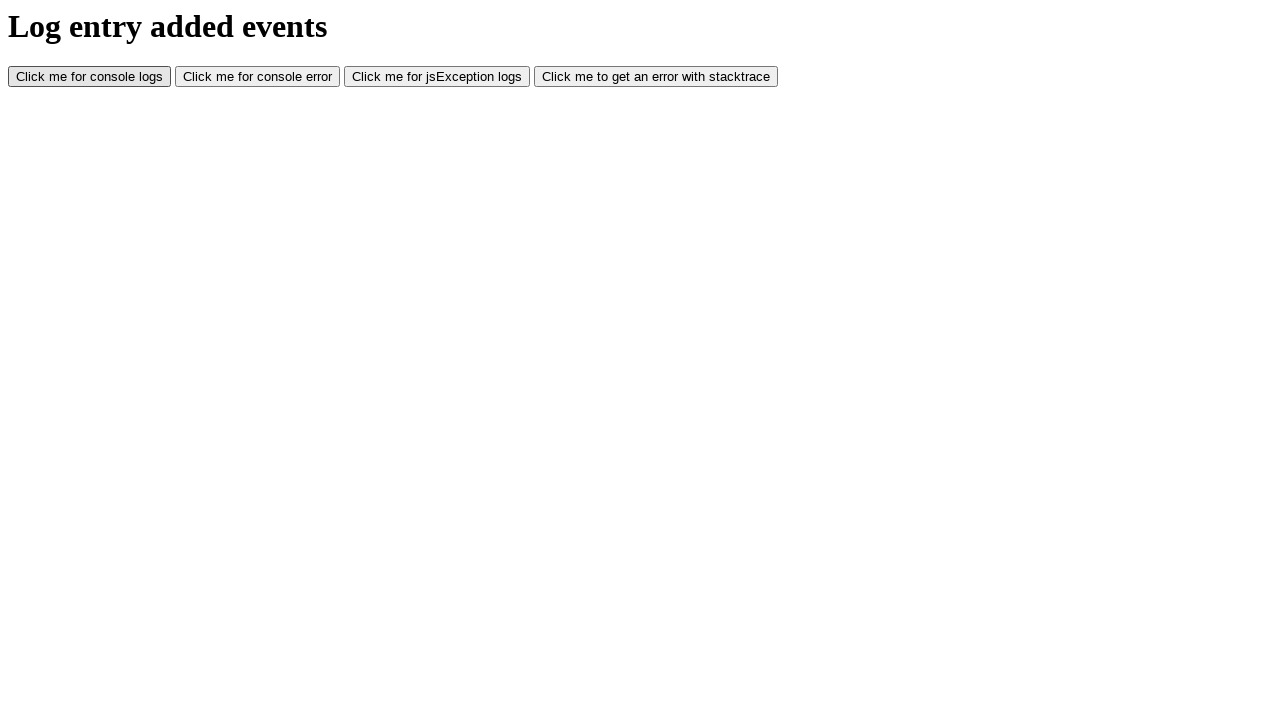

Waited 500ms for console log action to complete
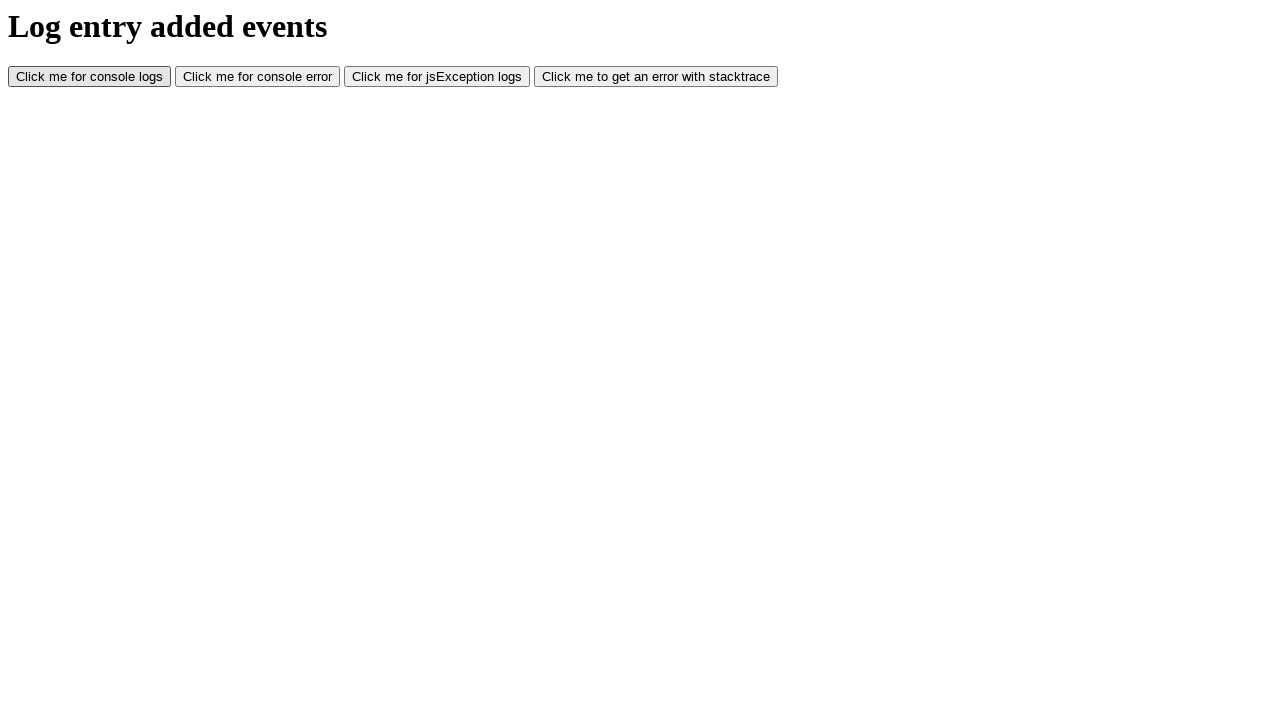

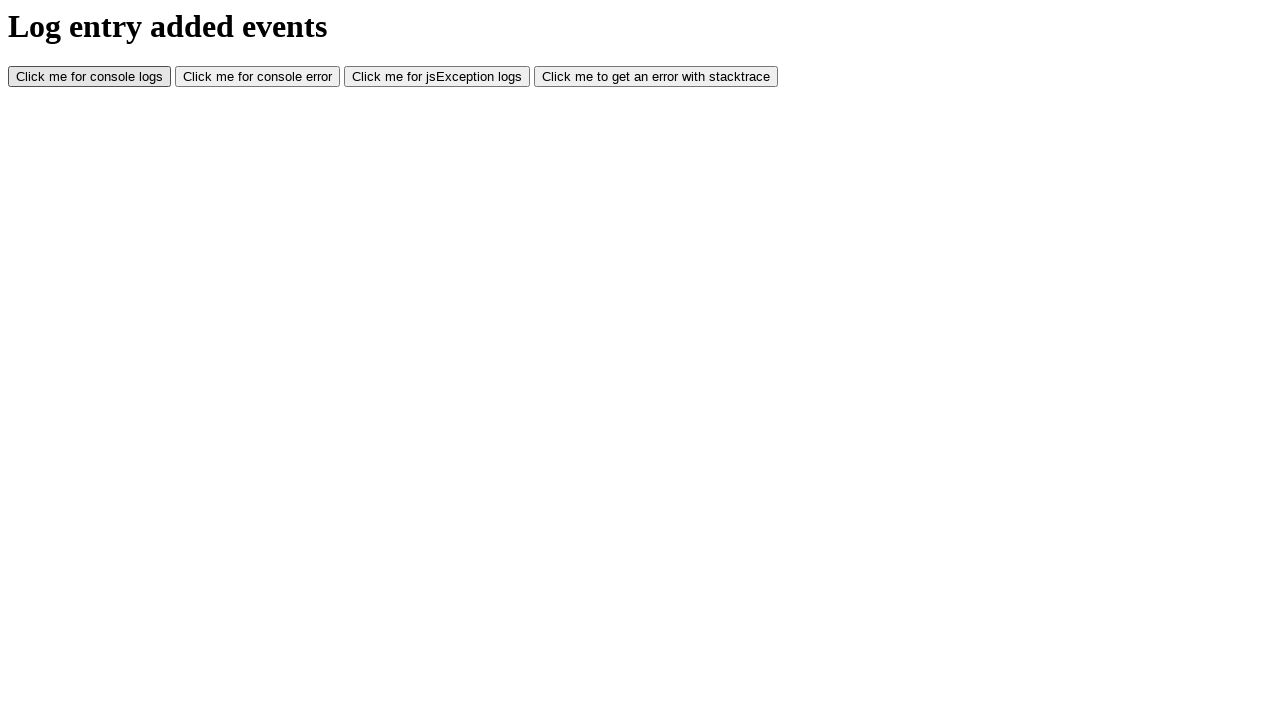